Tests editing an existing registration form by clicking edit, modifying email and age fields, and submitting

Starting URL: https://demoqa.com

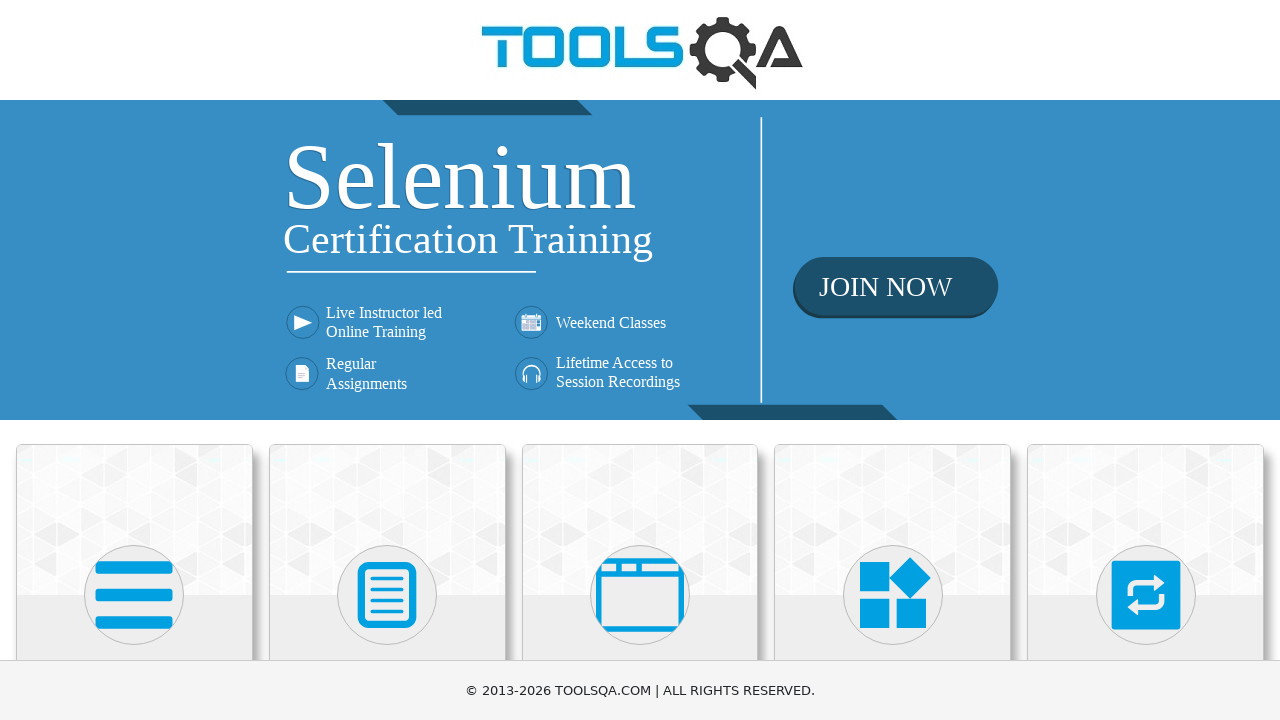

Navigated to https://demoqa.com
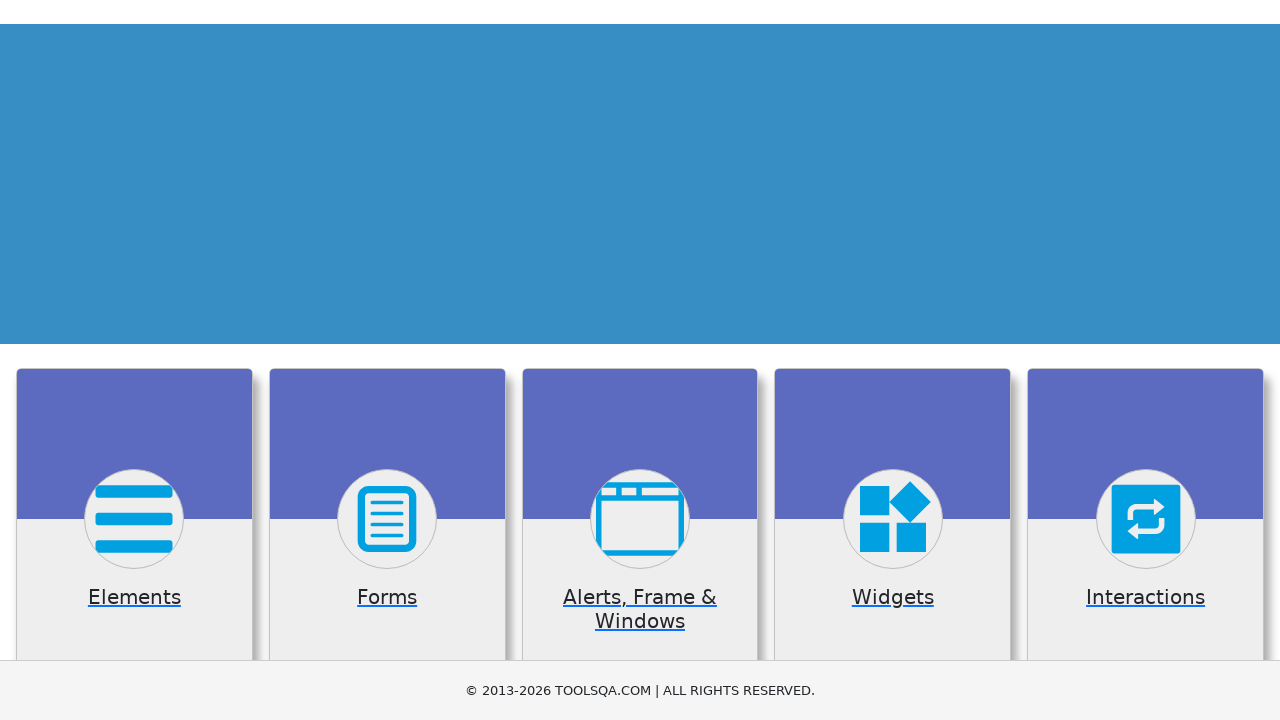

Clicked on Elements section at (134, 360) on internal:text="Elements"i
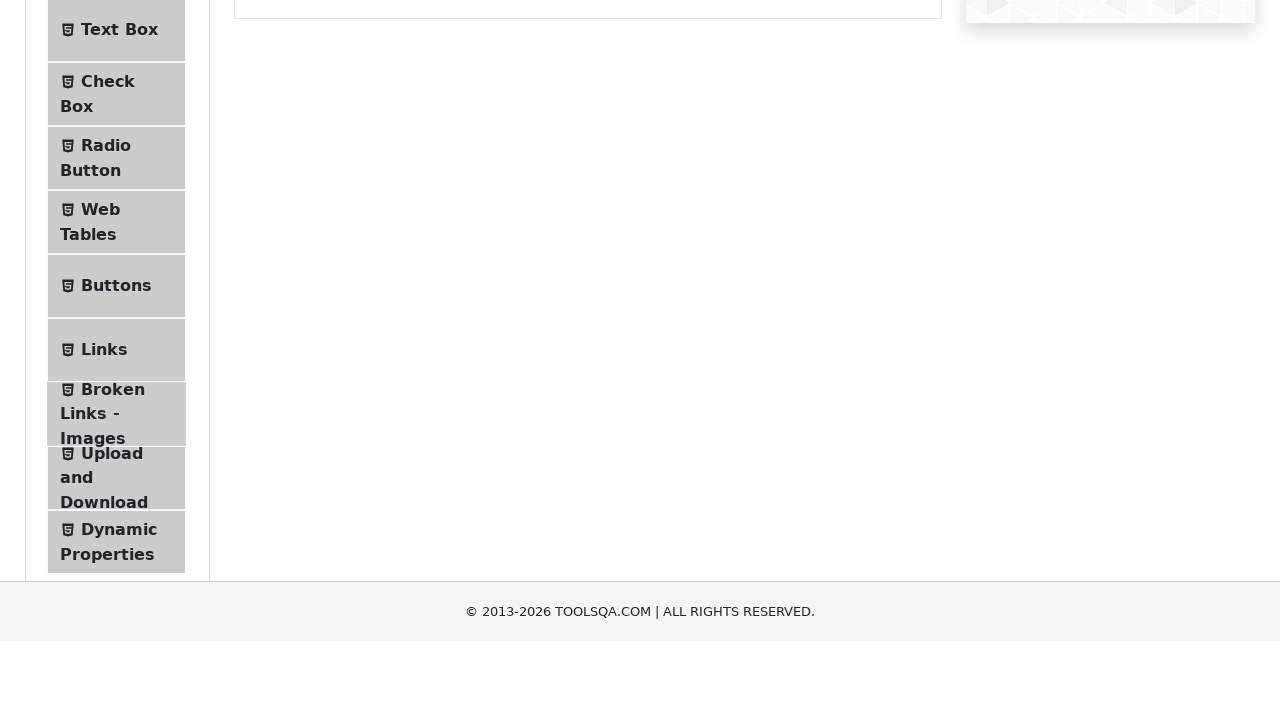

Clicked on Web Tables at (100, 440) on internal:text="Web Tables"i
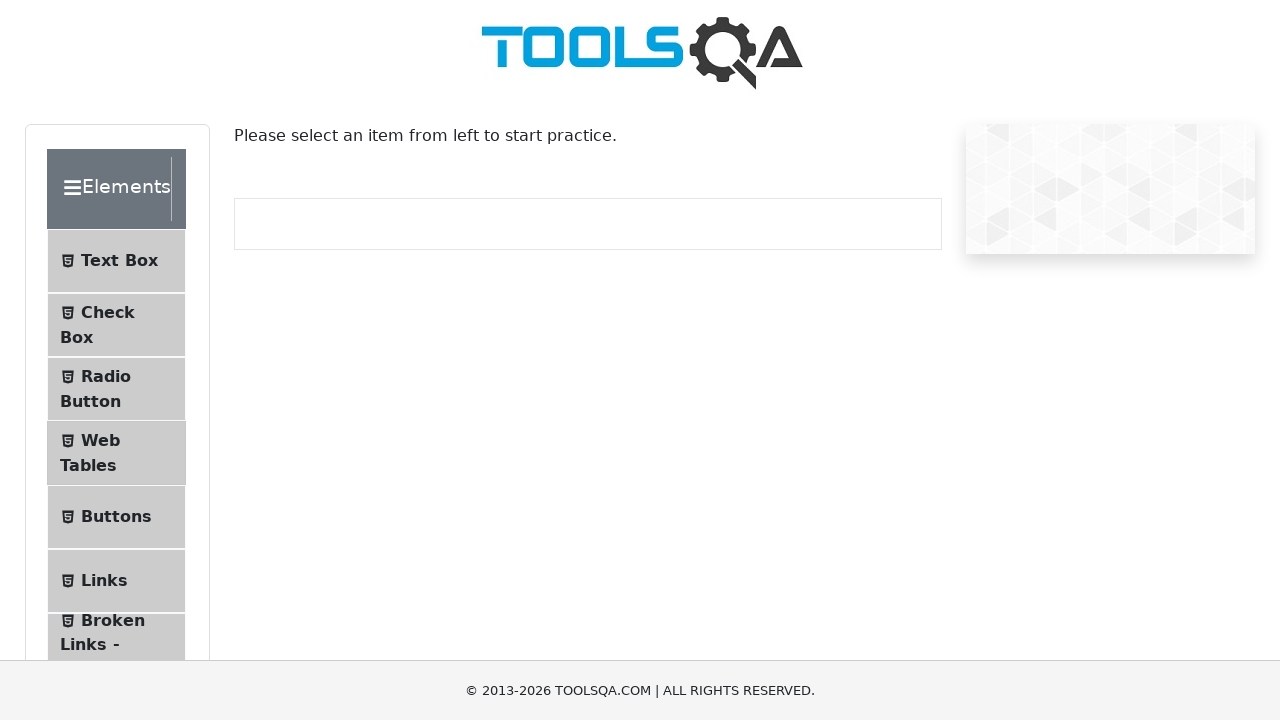

Clicked edit button on first record at (876, 372) on #edit-record-1 path
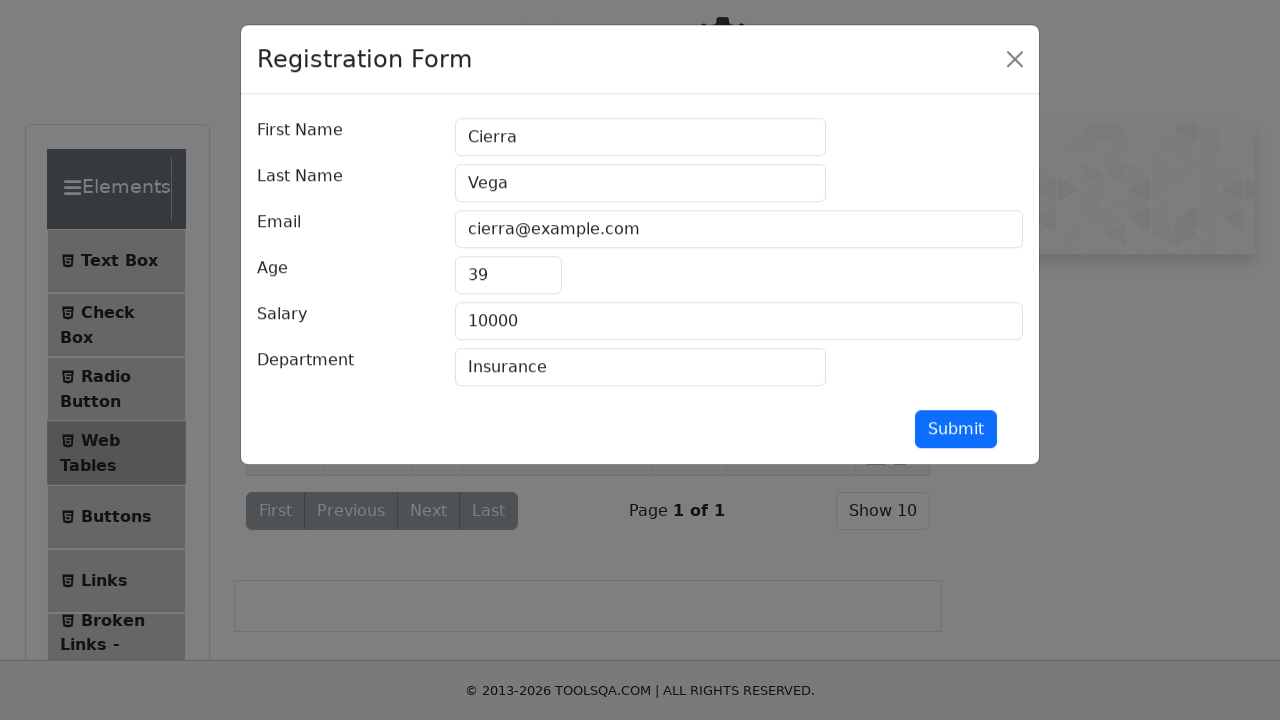

Clicked on email field at (739, 233) on internal:attr=[placeholder="name@example.com"i]
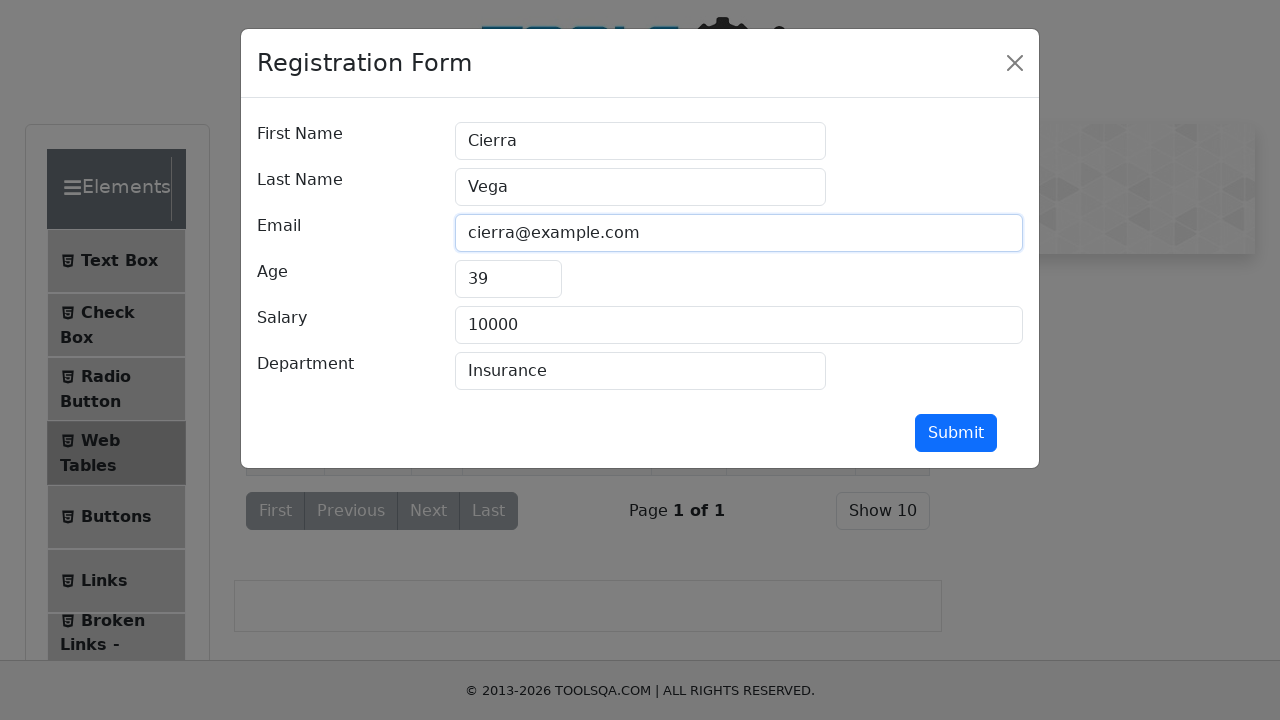

Filled email field with 'cierra1@example.com' on internal:attr=[placeholder="name@example.com"i]
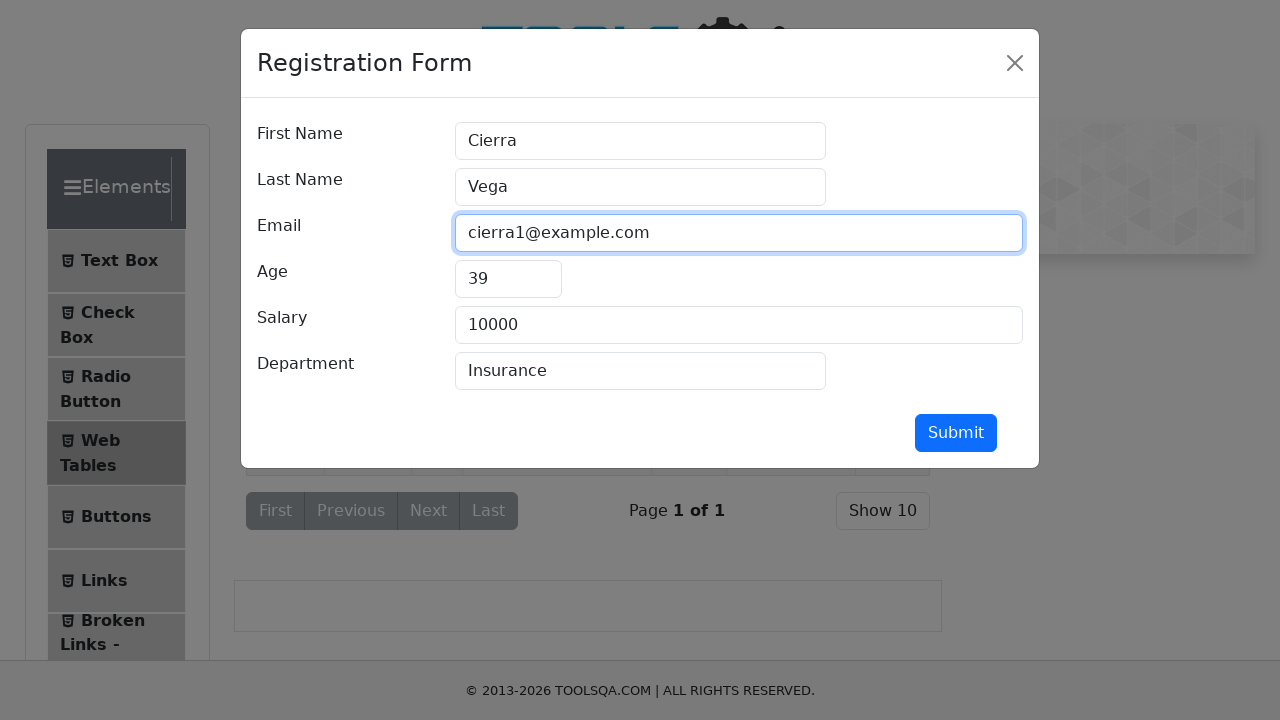

Clicked on age field at (508, 279) on internal:attr=[placeholder="Age"i]
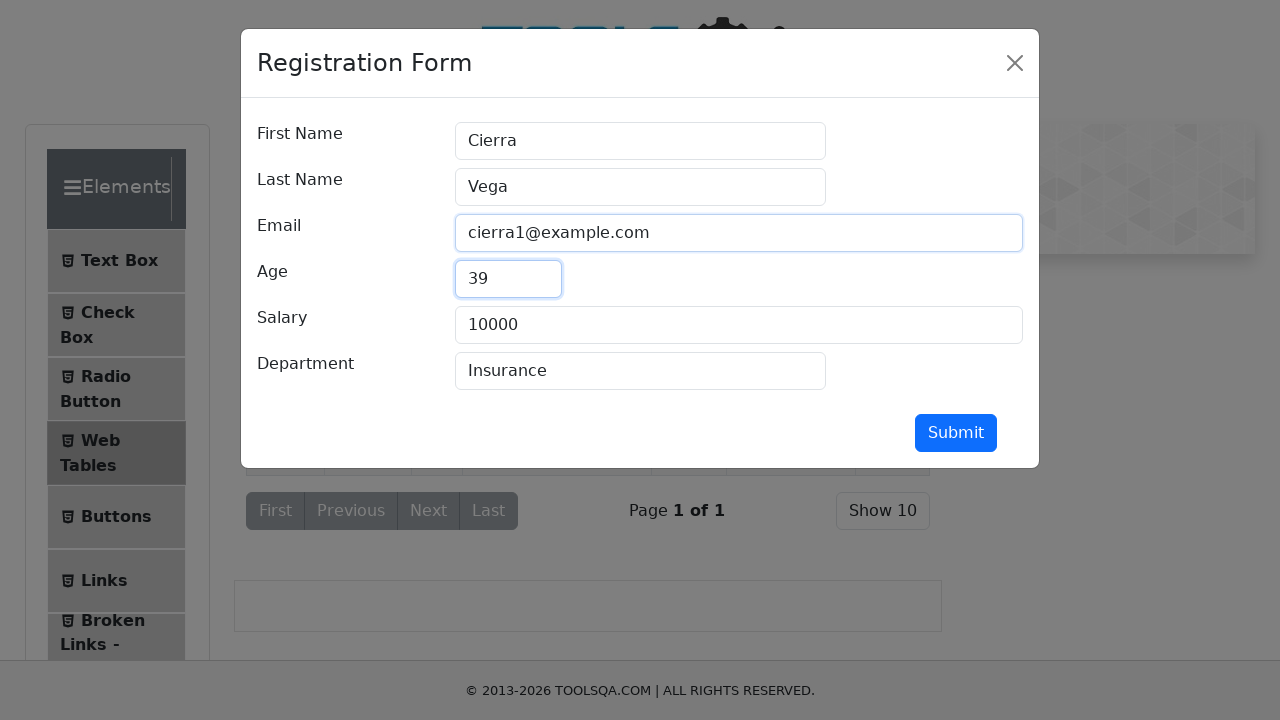

Filled age field with '41' on internal:attr=[placeholder="Age"i]
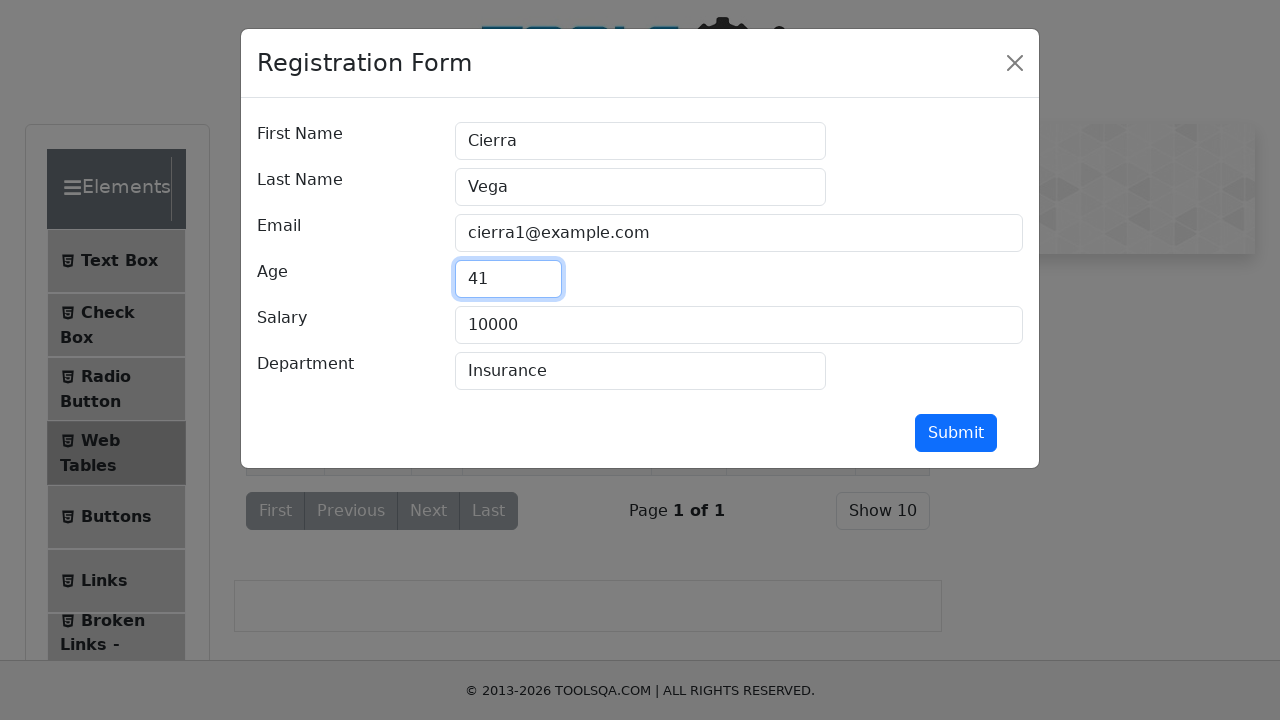

Clicked Submit button to save registration form changes at (956, 433) on internal:role=button[name="Submit"i]
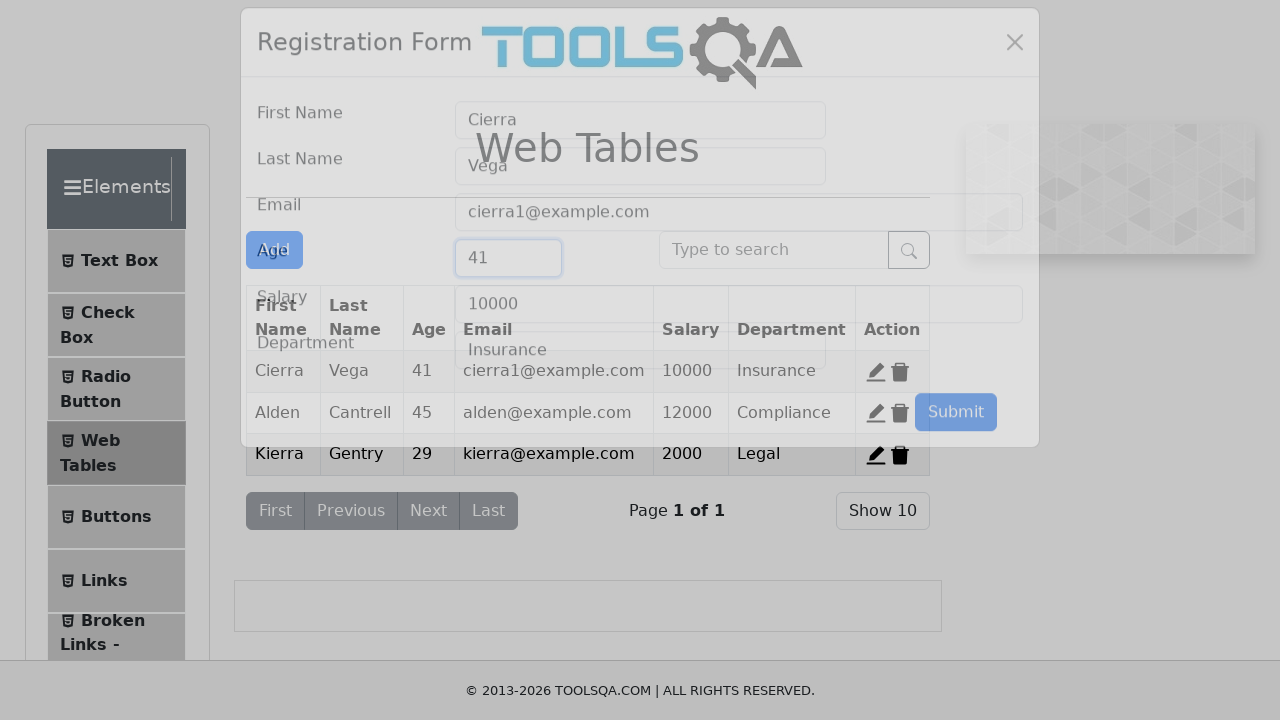

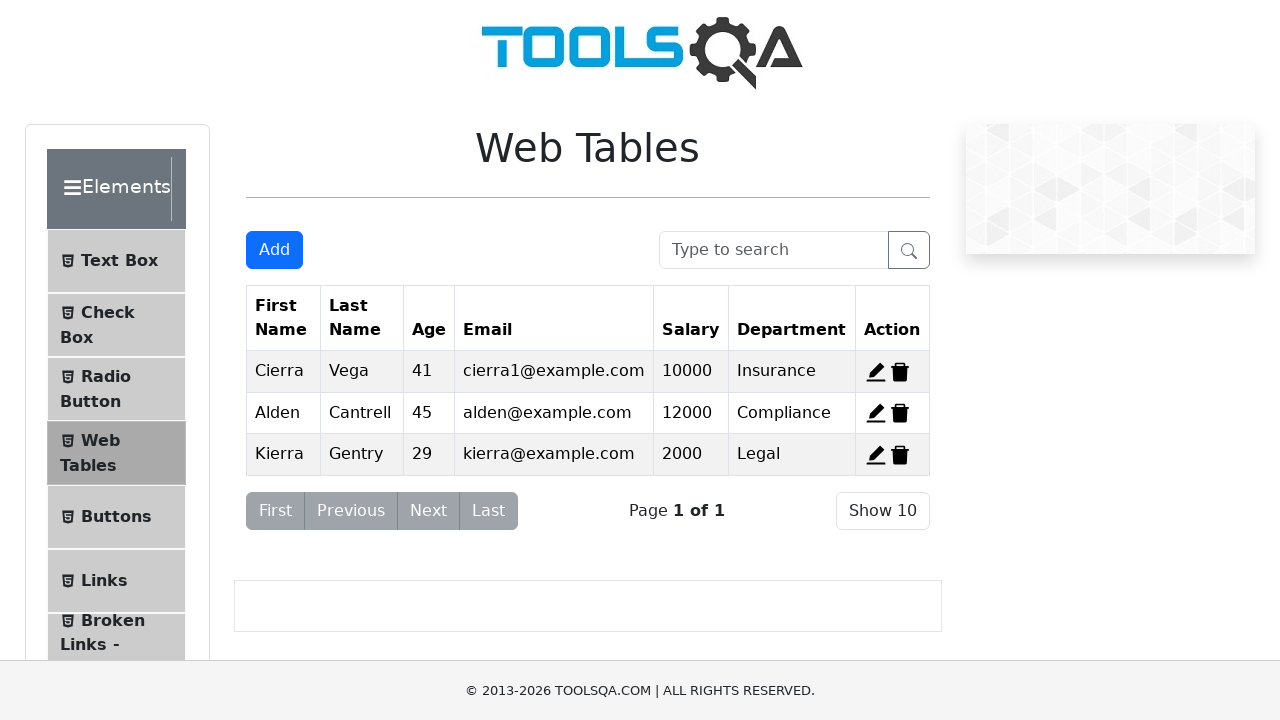